Tests opening multiple links from footer navigation in new tabs and retrieving page titles

Starting URL: https://rahulshettyacademy.com/AutomationPractice/

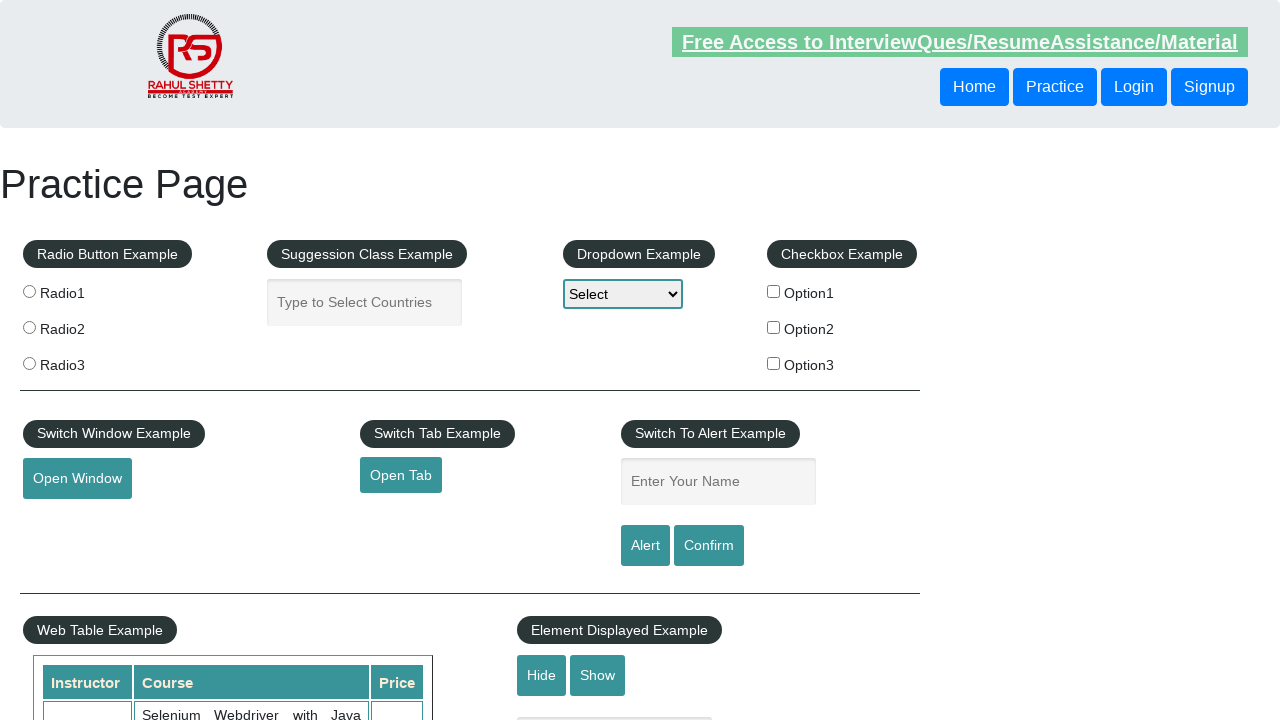

Counted total links on page
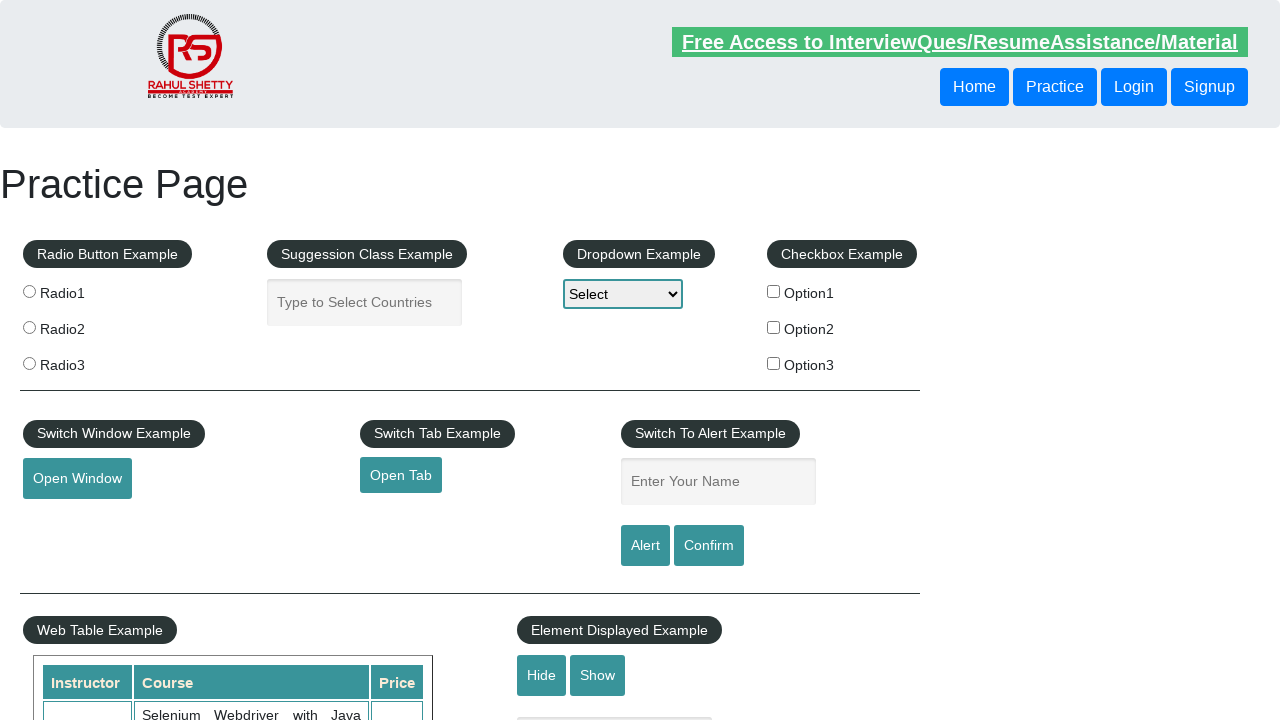

Located footer section with id 'gf-BIG'
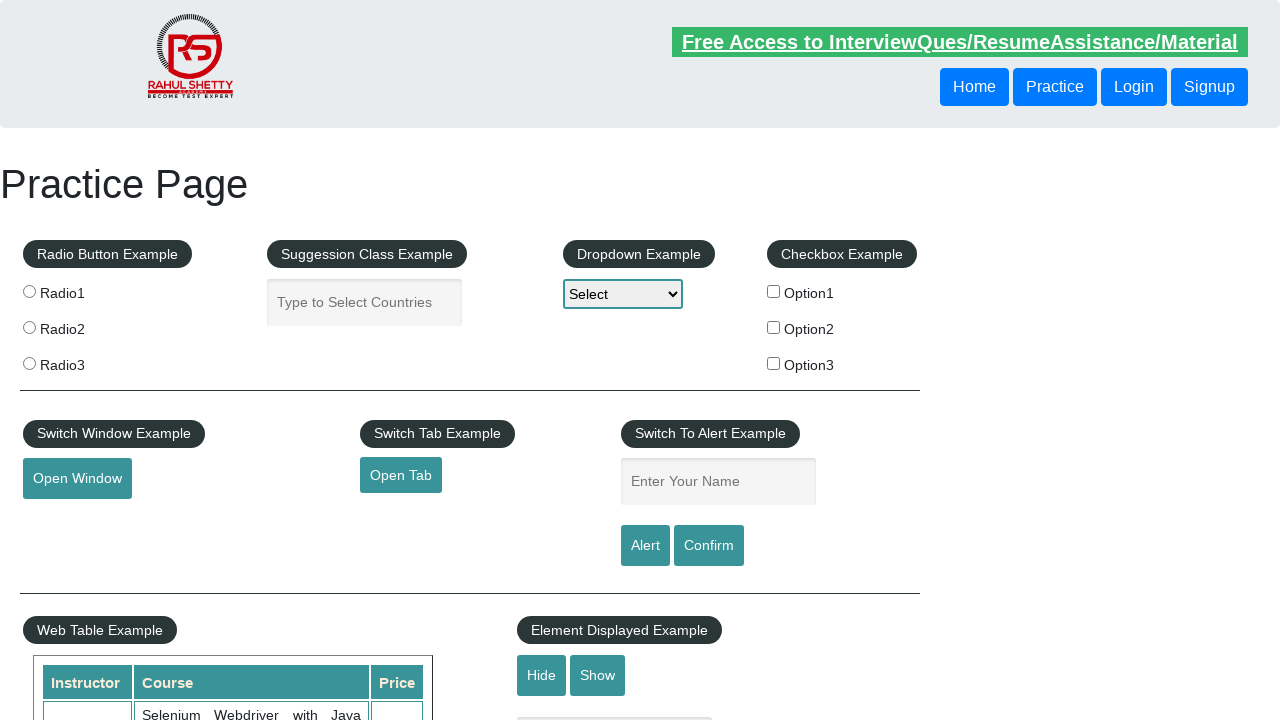

Counted links in footer section
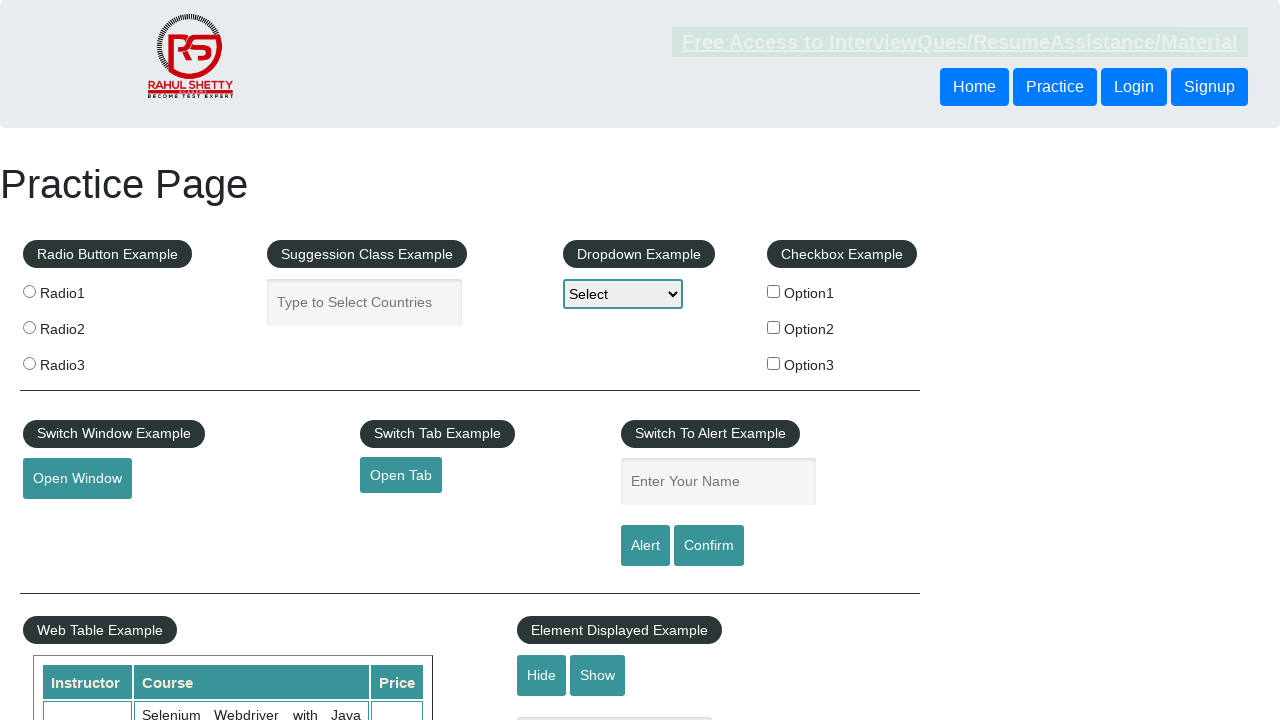

Located first column of footer table
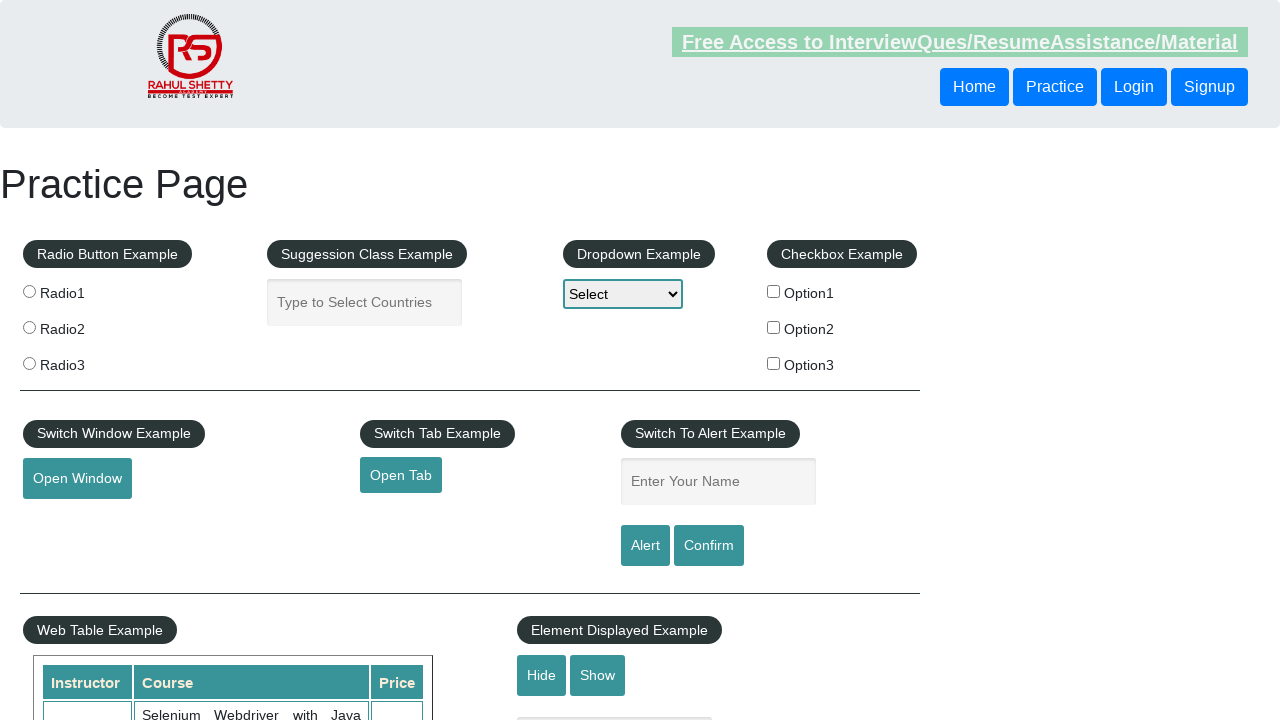

Counted links in first footer column
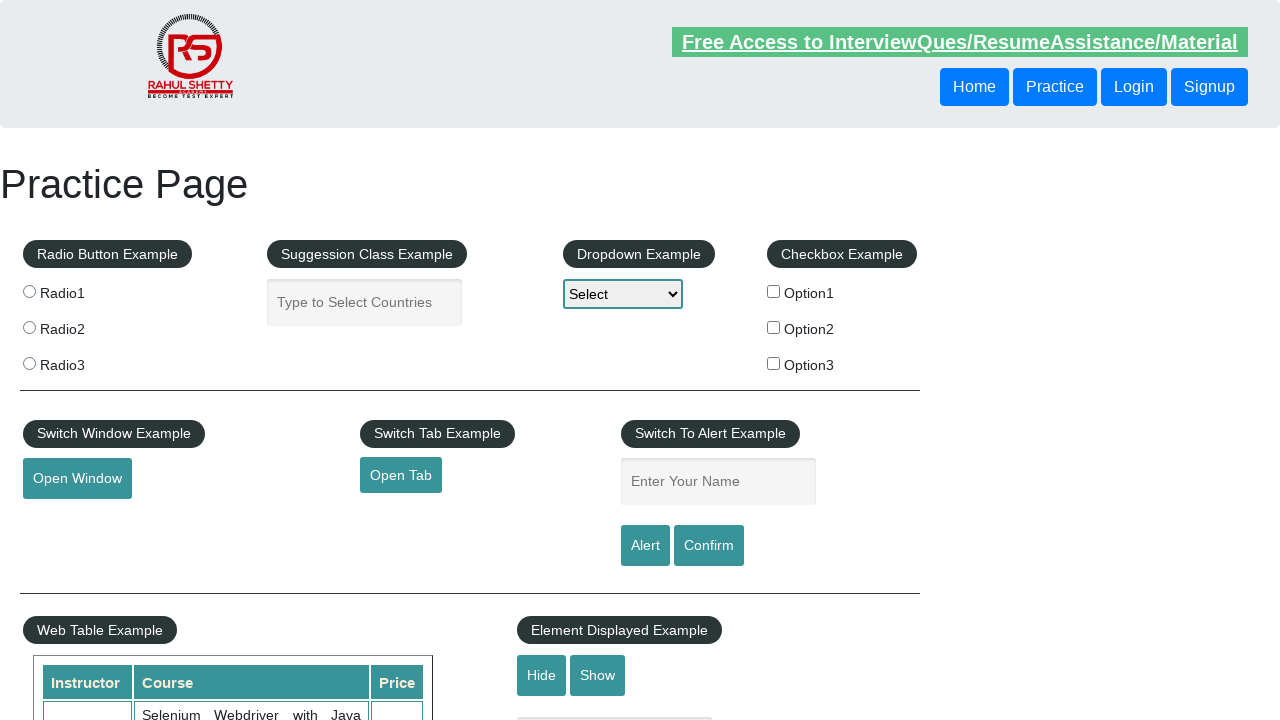

Retrieved footer link at index 1
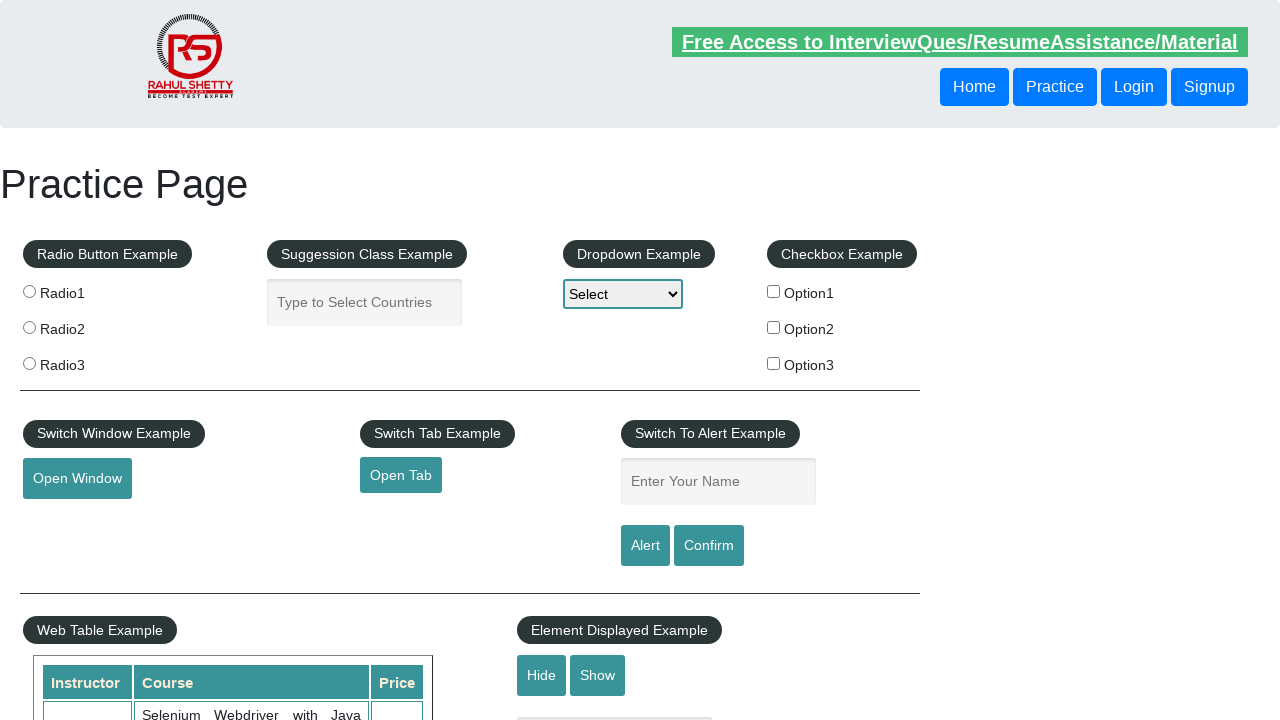

Opened footer link 1 in new tab using Ctrl+Click at (68, 520) on #gf-BIG >> xpath=//table/tbody/tr/td[1]/ul >> a >> nth=1
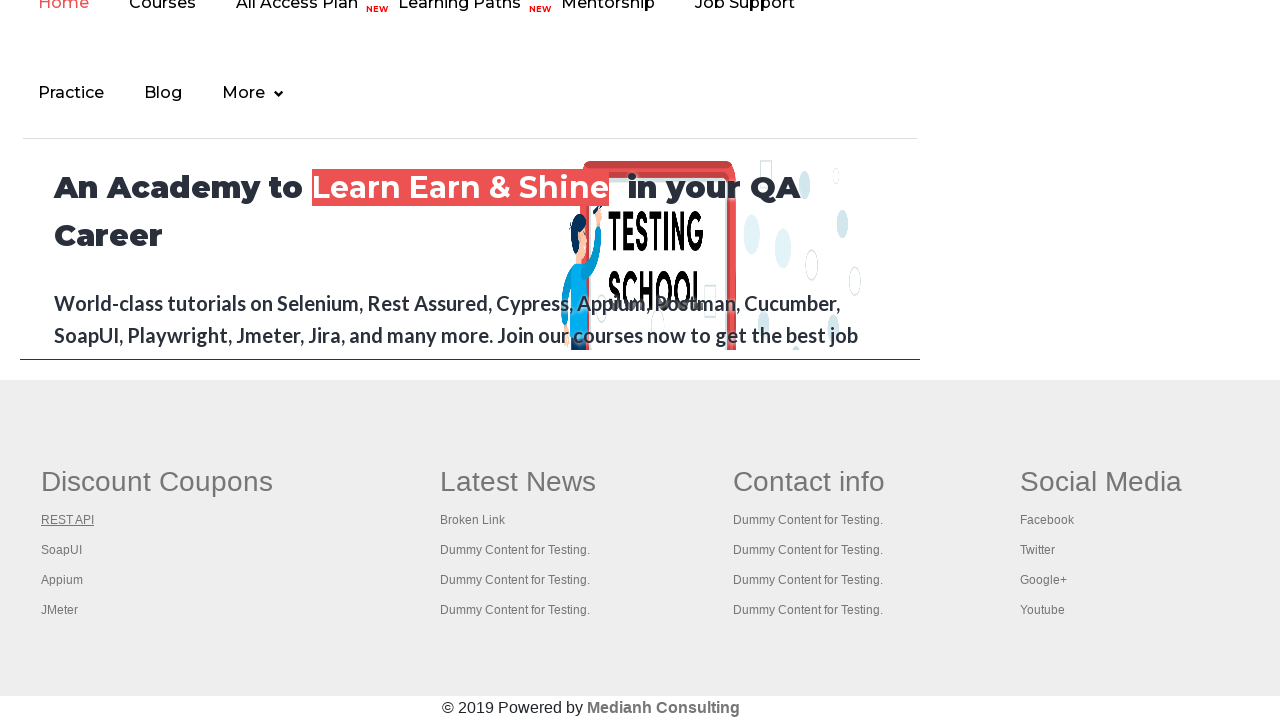

Waited 1000ms for new tab to open
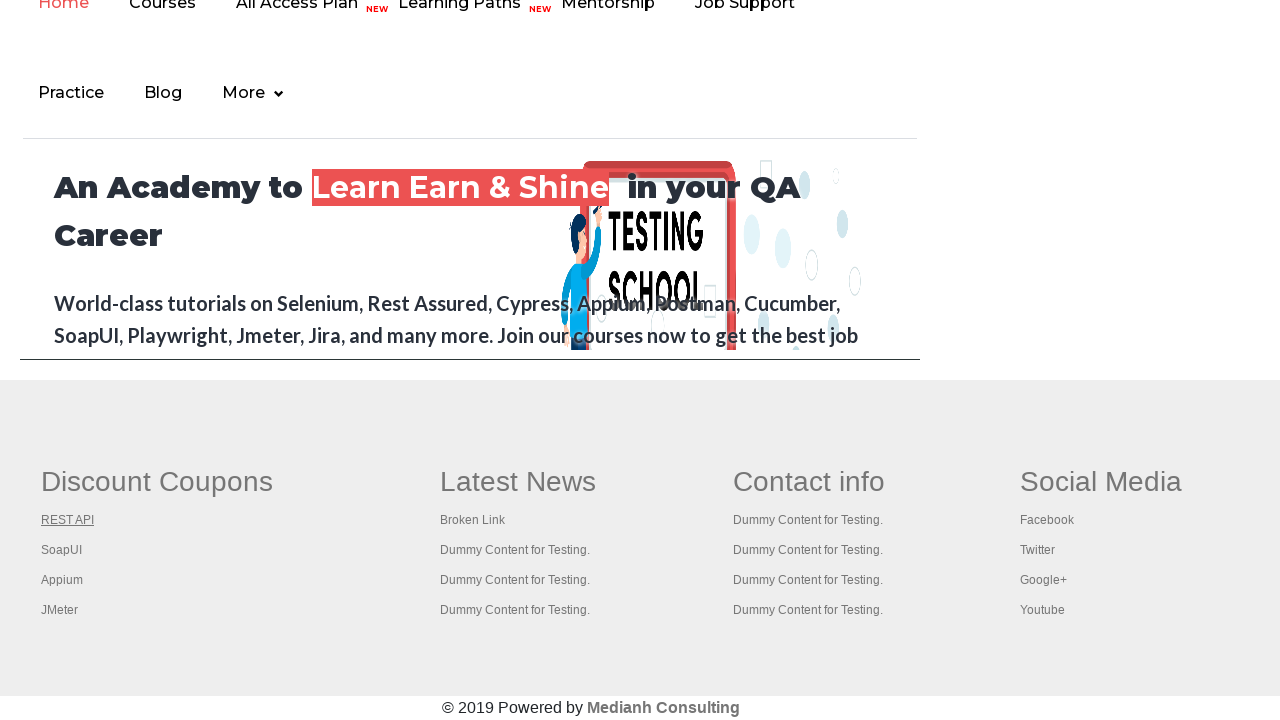

Retrieved footer link at index 2
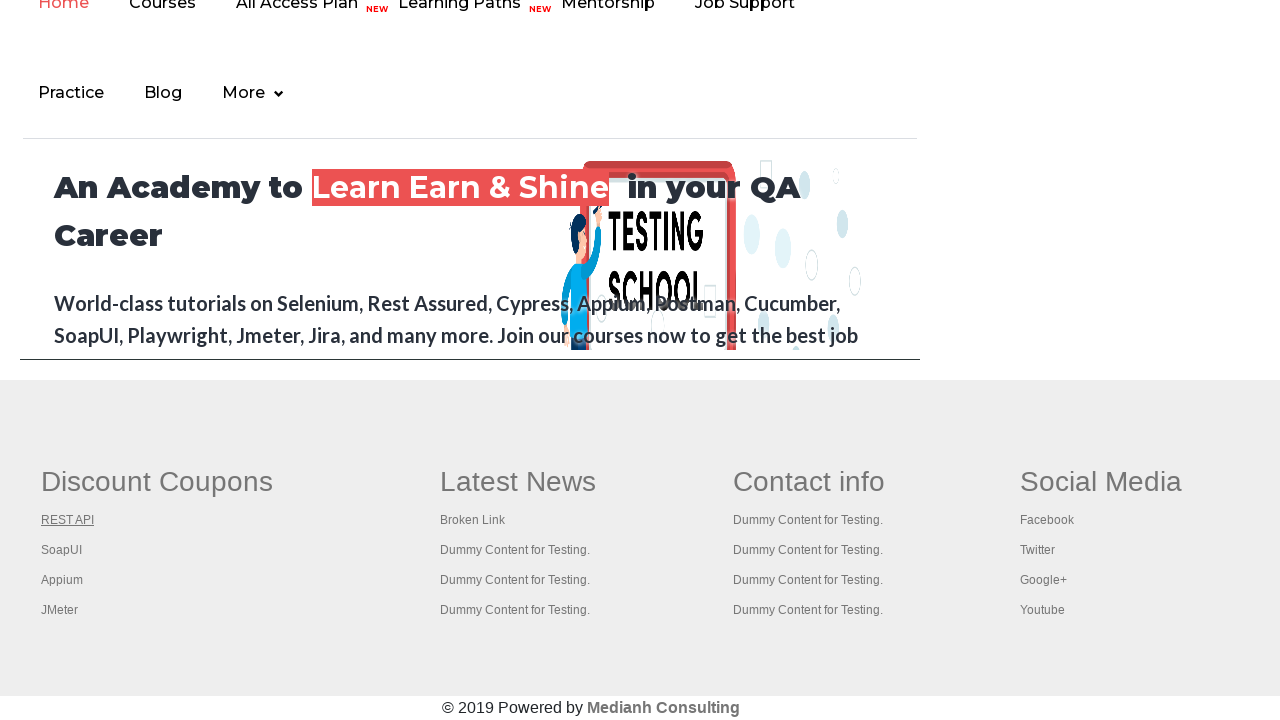

Opened footer link 2 in new tab using Ctrl+Click at (62, 550) on #gf-BIG >> xpath=//table/tbody/tr/td[1]/ul >> a >> nth=2
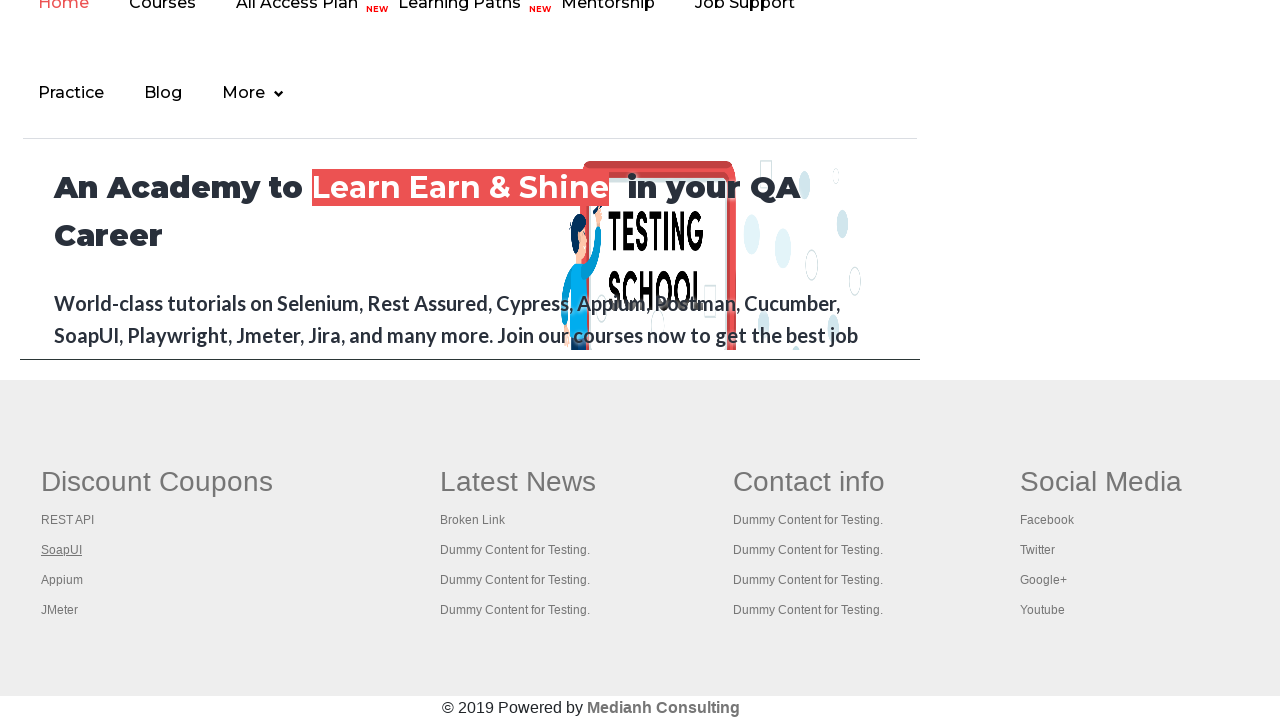

Waited 1000ms for new tab to open
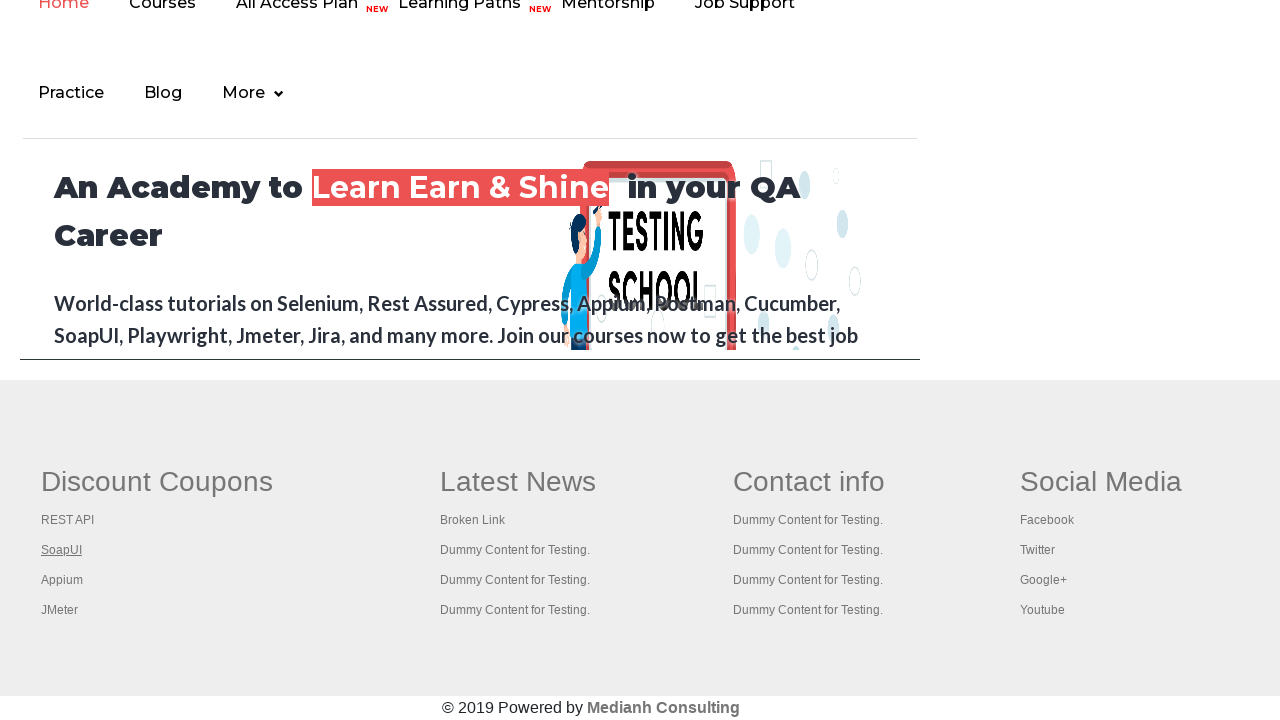

Retrieved footer link at index 3
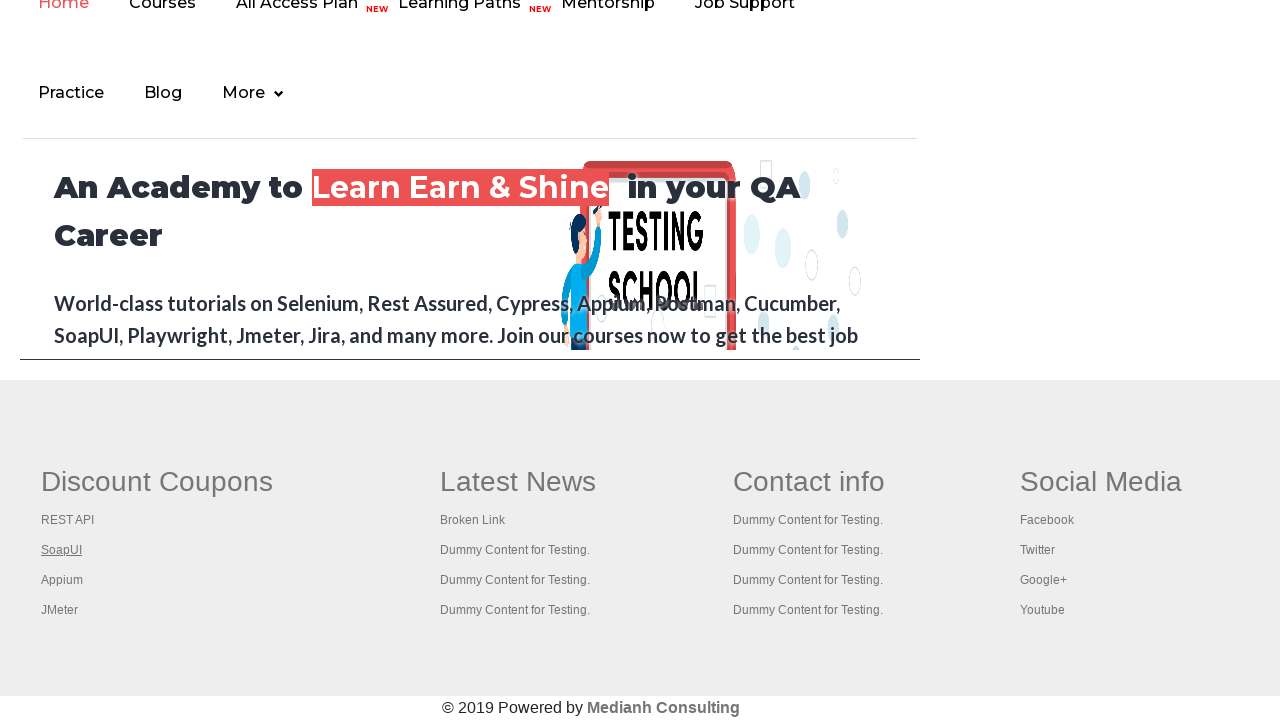

Opened footer link 3 in new tab using Ctrl+Click at (62, 580) on #gf-BIG >> xpath=//table/tbody/tr/td[1]/ul >> a >> nth=3
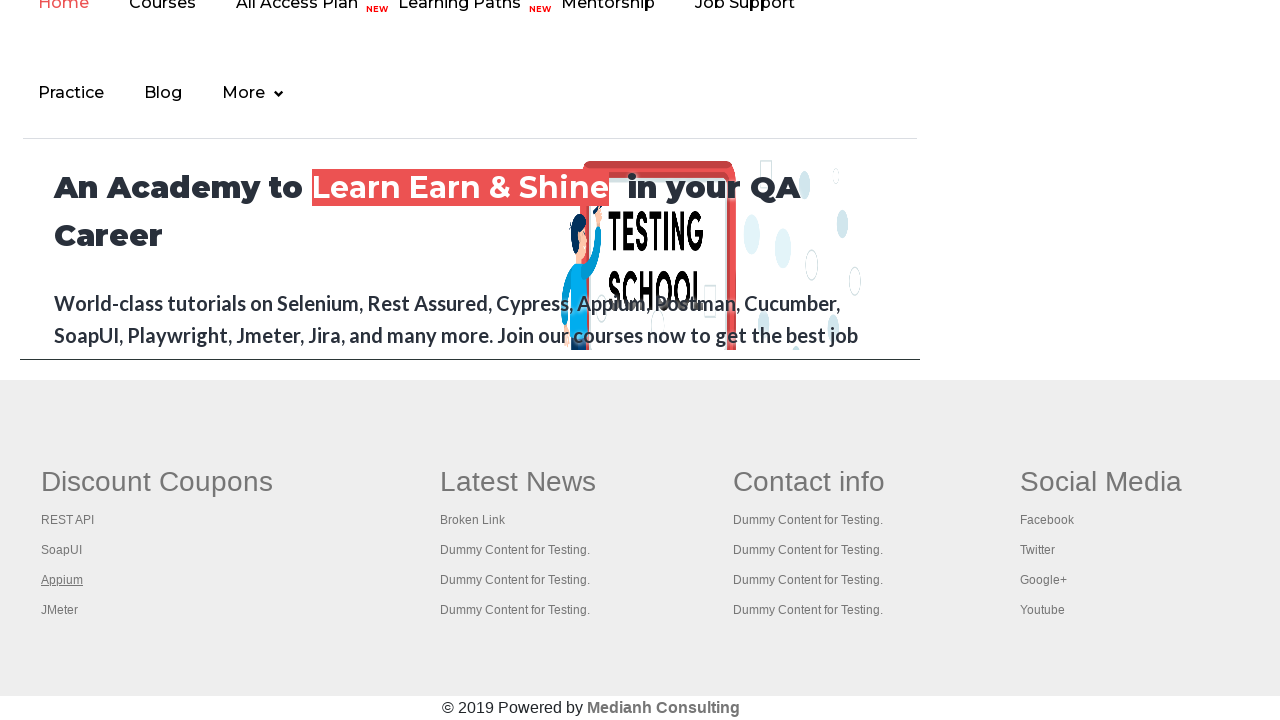

Waited 1000ms for new tab to open
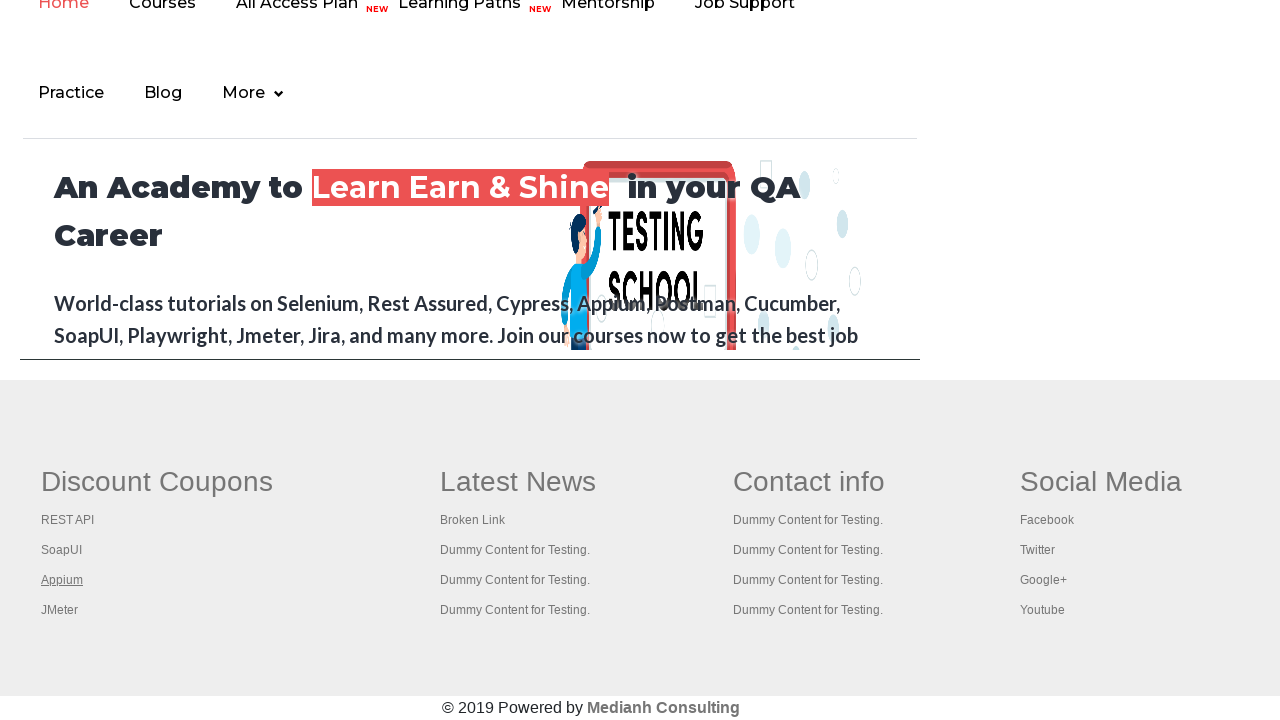

Retrieved footer link at index 4
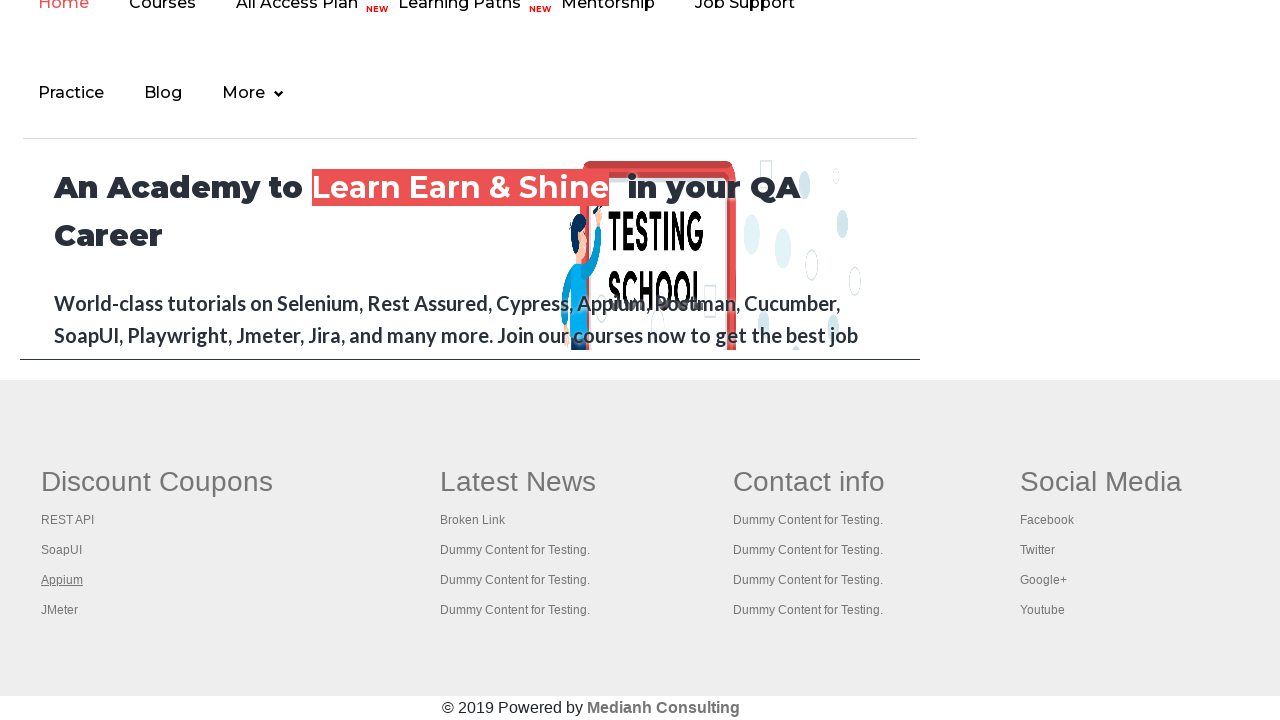

Opened footer link 4 in new tab using Ctrl+Click at (60, 610) on #gf-BIG >> xpath=//table/tbody/tr/td[1]/ul >> a >> nth=4
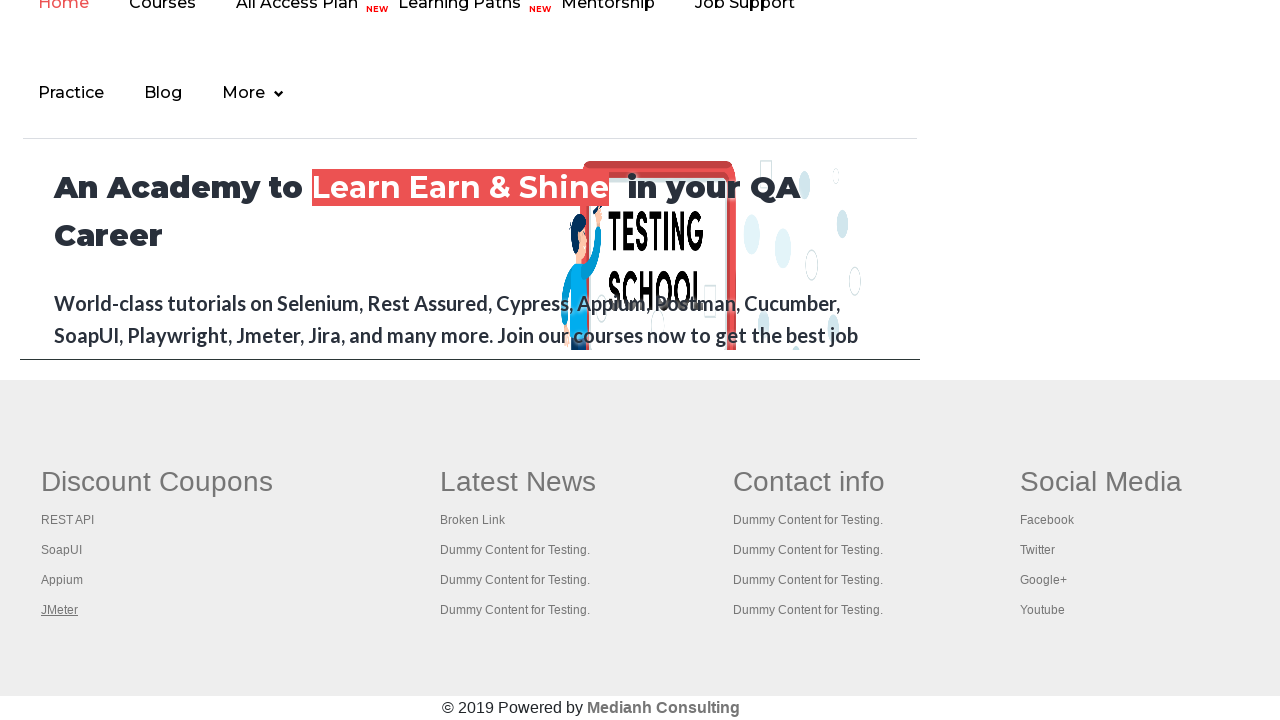

Waited 1000ms for new tab to open
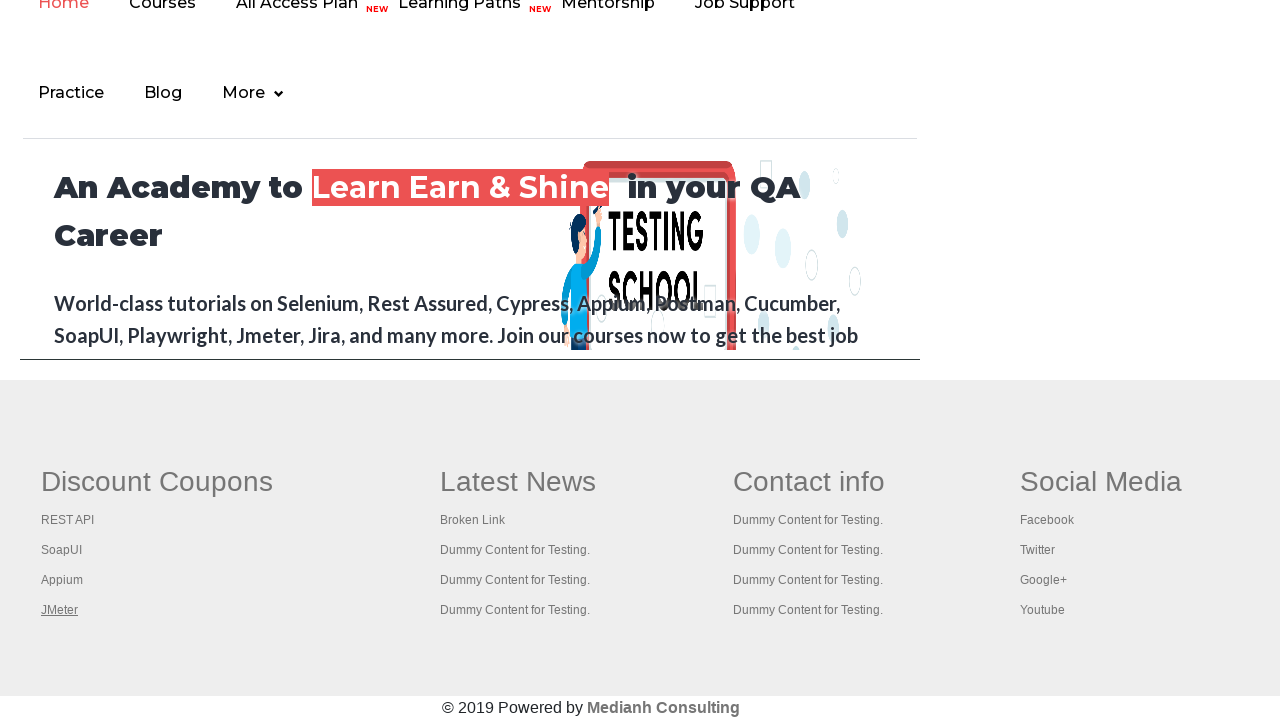

Retrieved all open pages from context
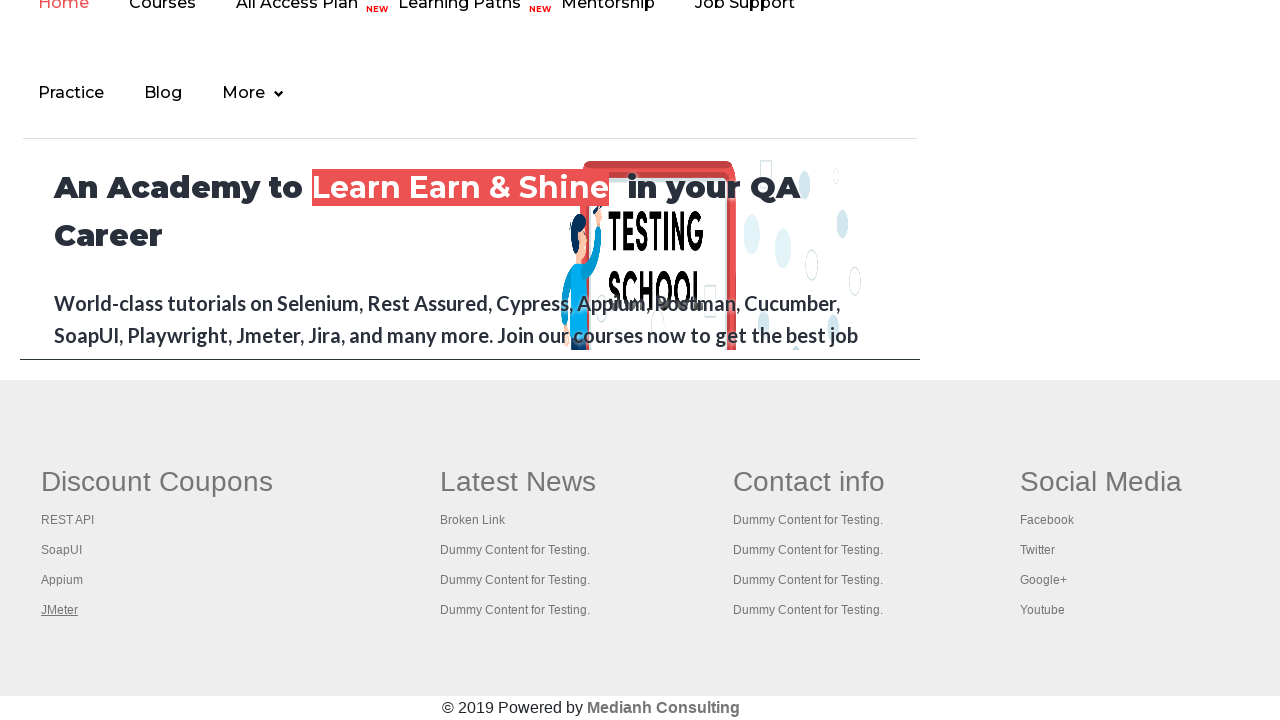

Brought page to front
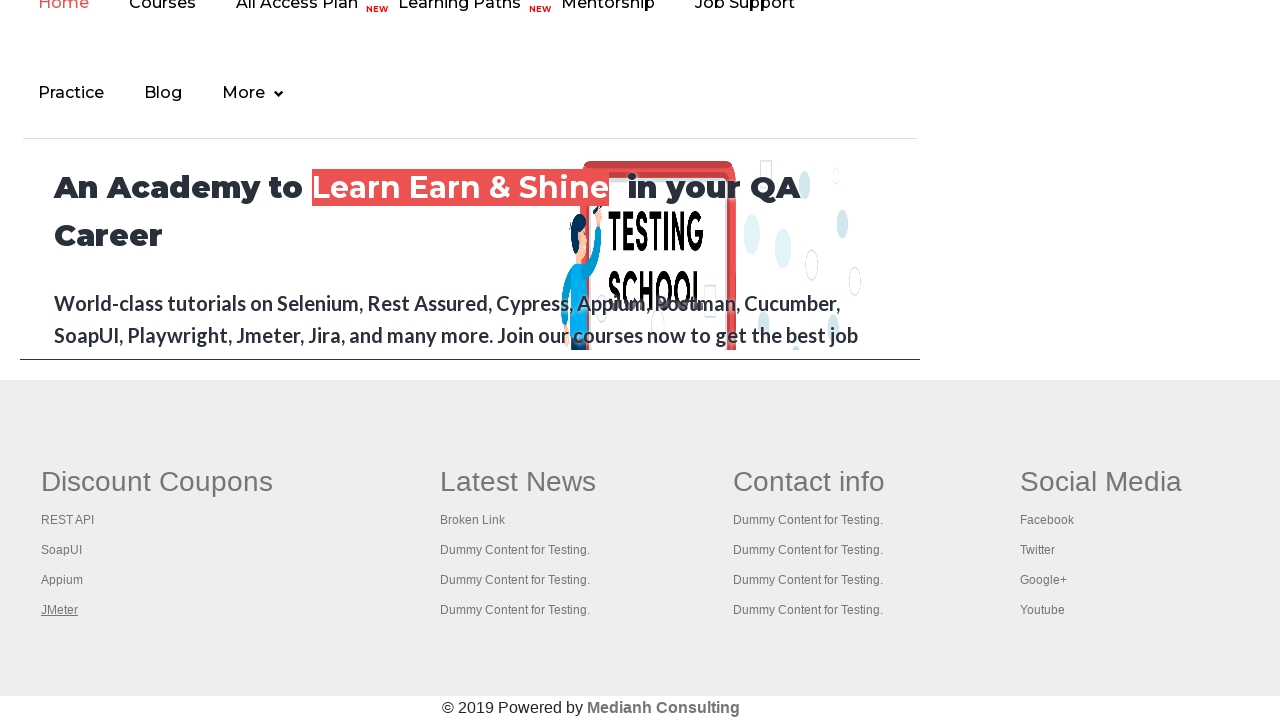

Retrieved page title: Practice Page
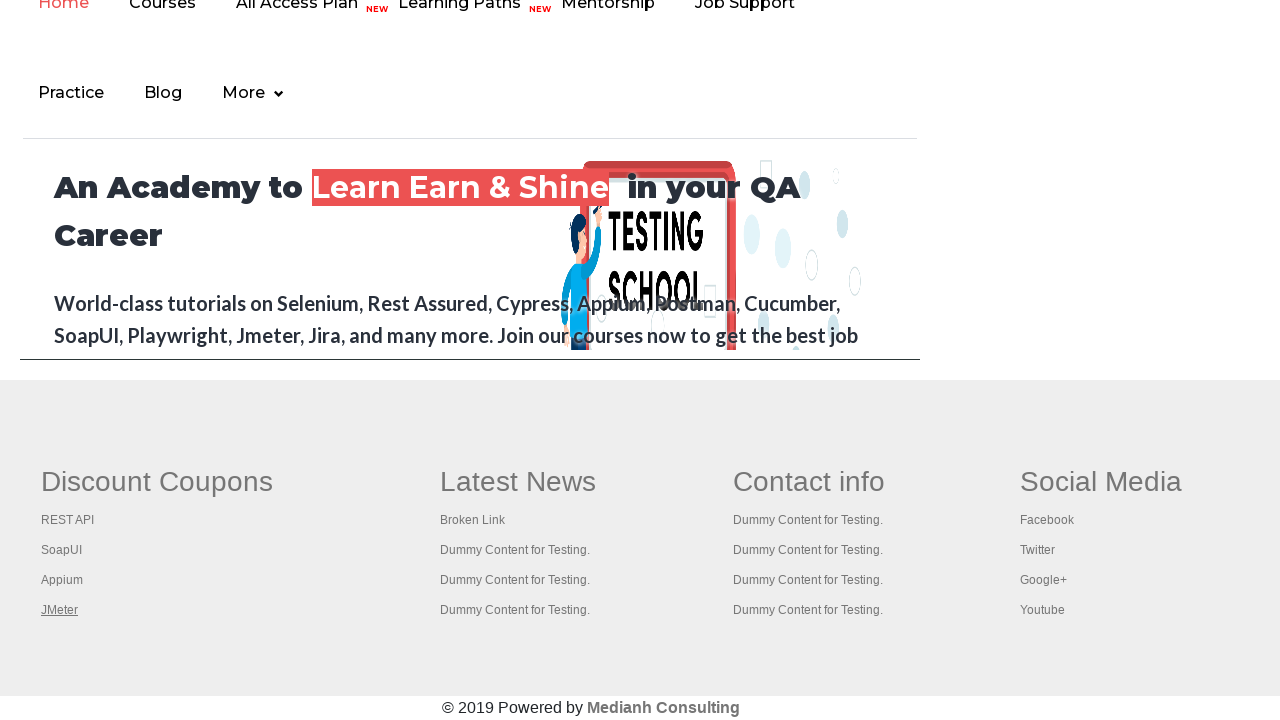

Brought page to front
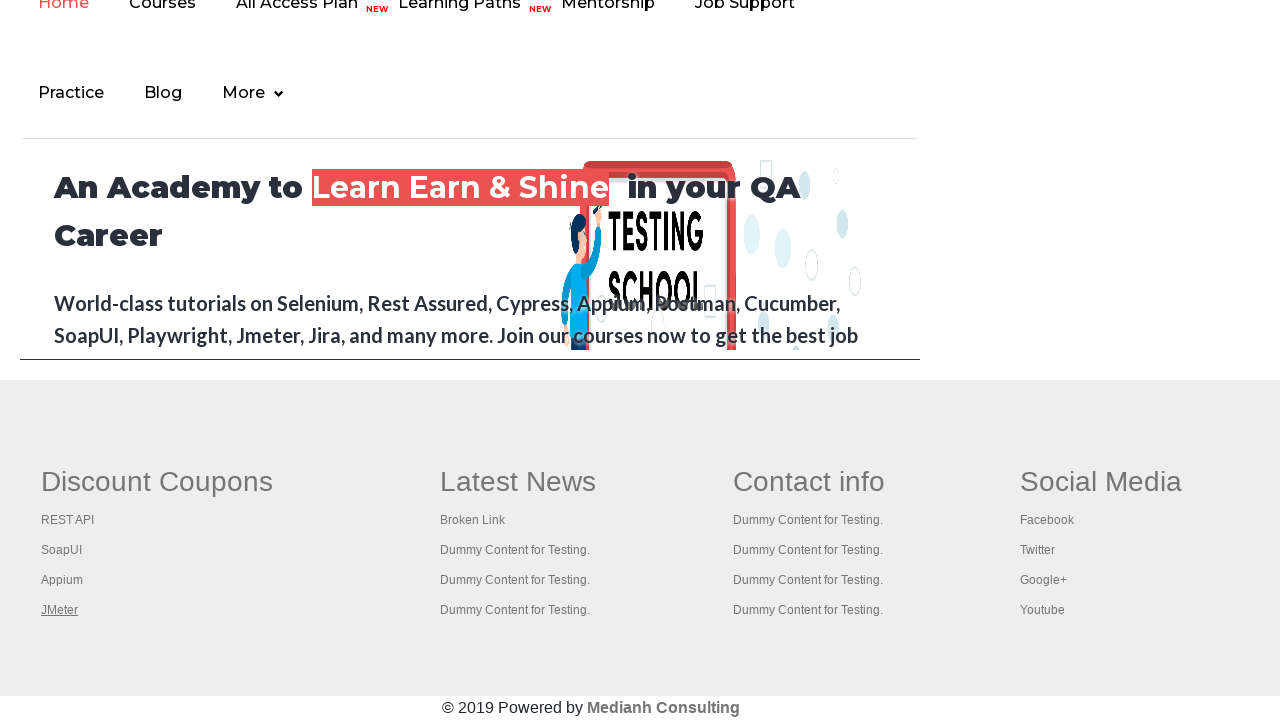

Retrieved page title: REST API Tutorial
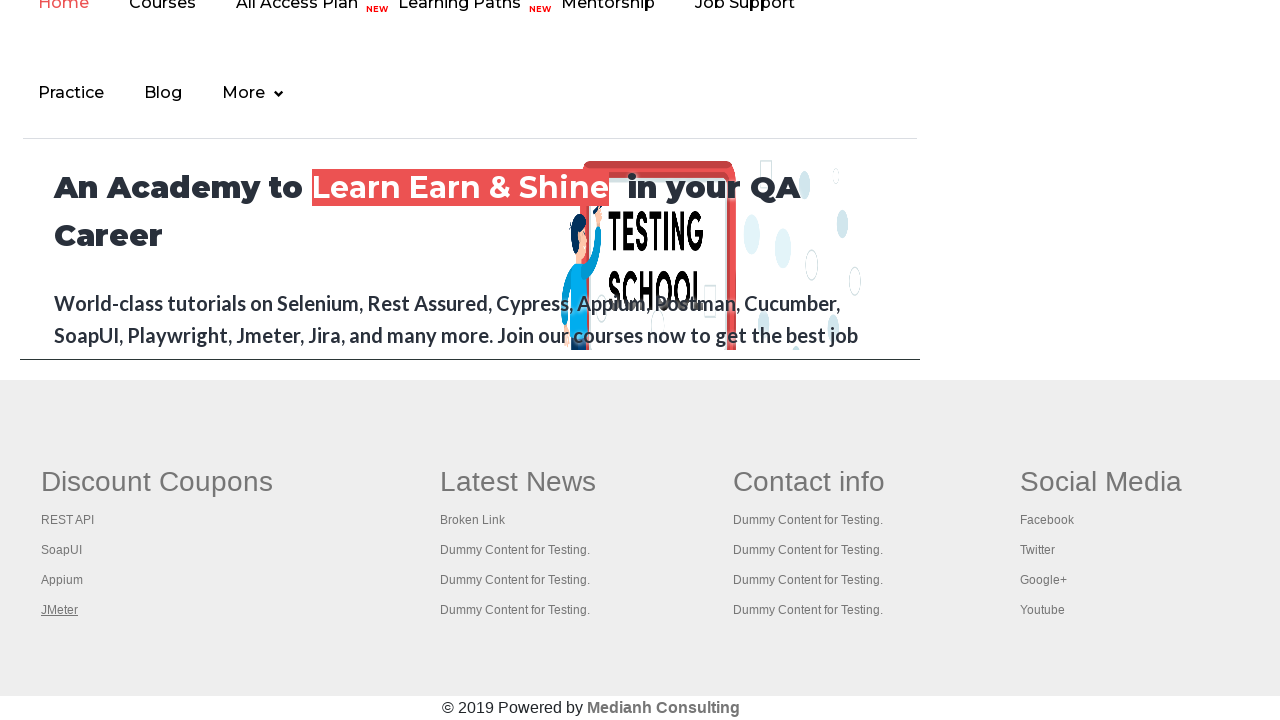

Brought page to front
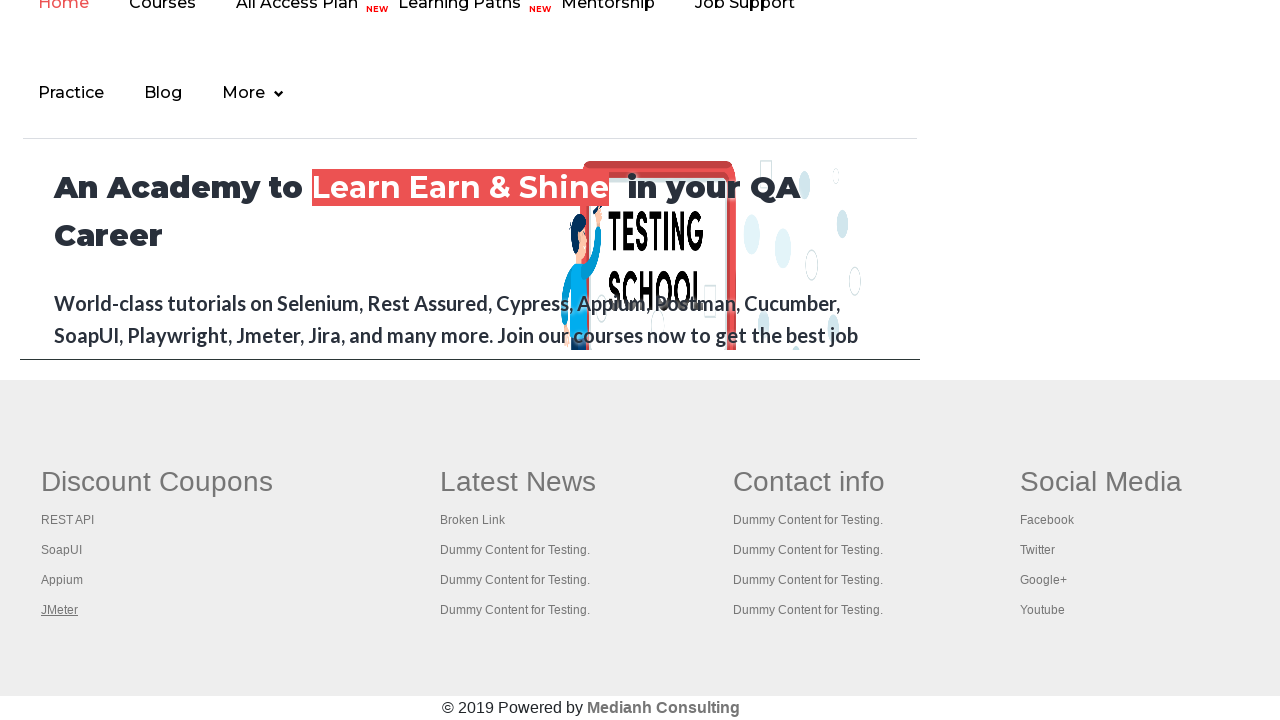

Retrieved page title: The World’s Most Popular API Testing Tool | SoapUI
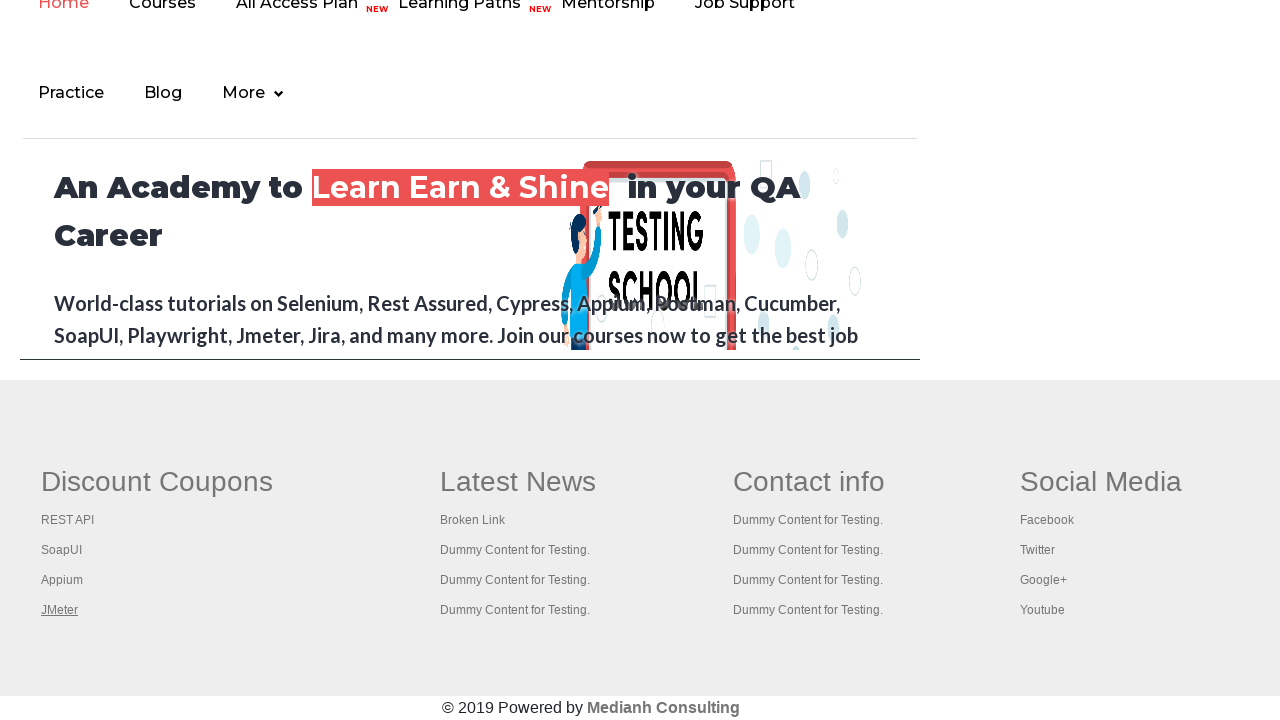

Brought page to front
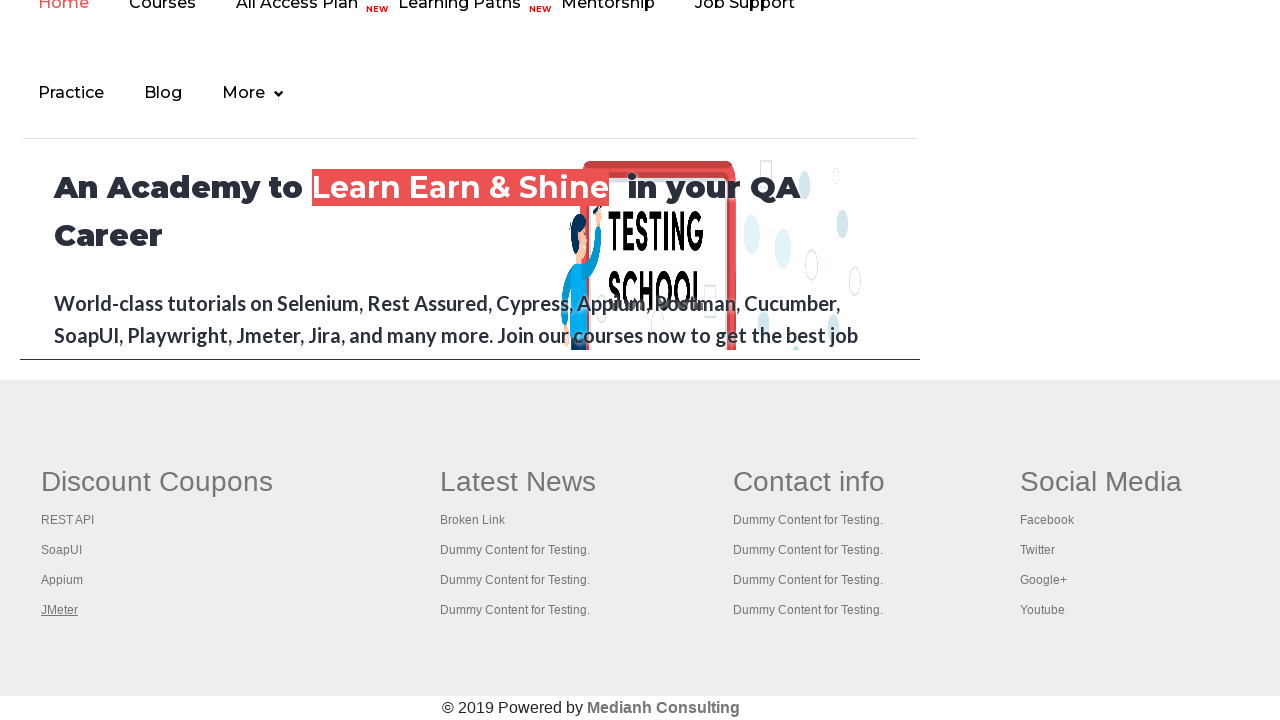

Retrieved page title: Appium tutorial for Mobile Apps testing | RahulShetty Academy | Rahul
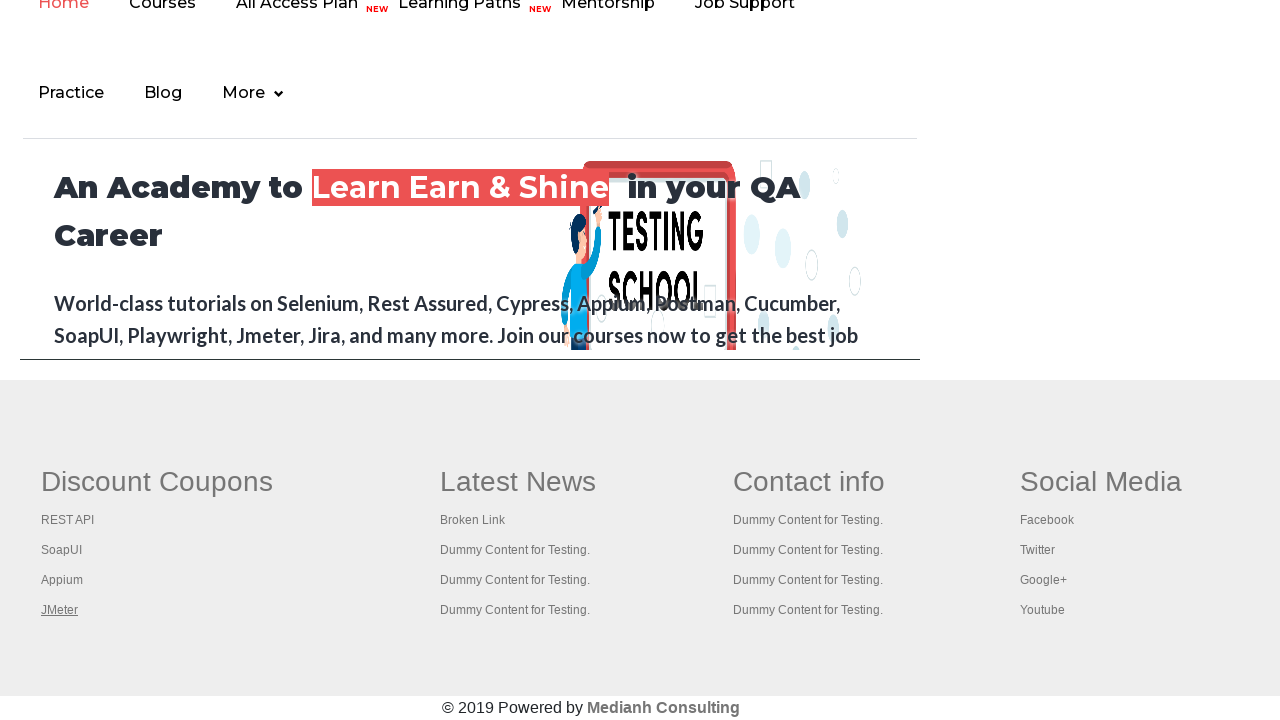

Brought page to front
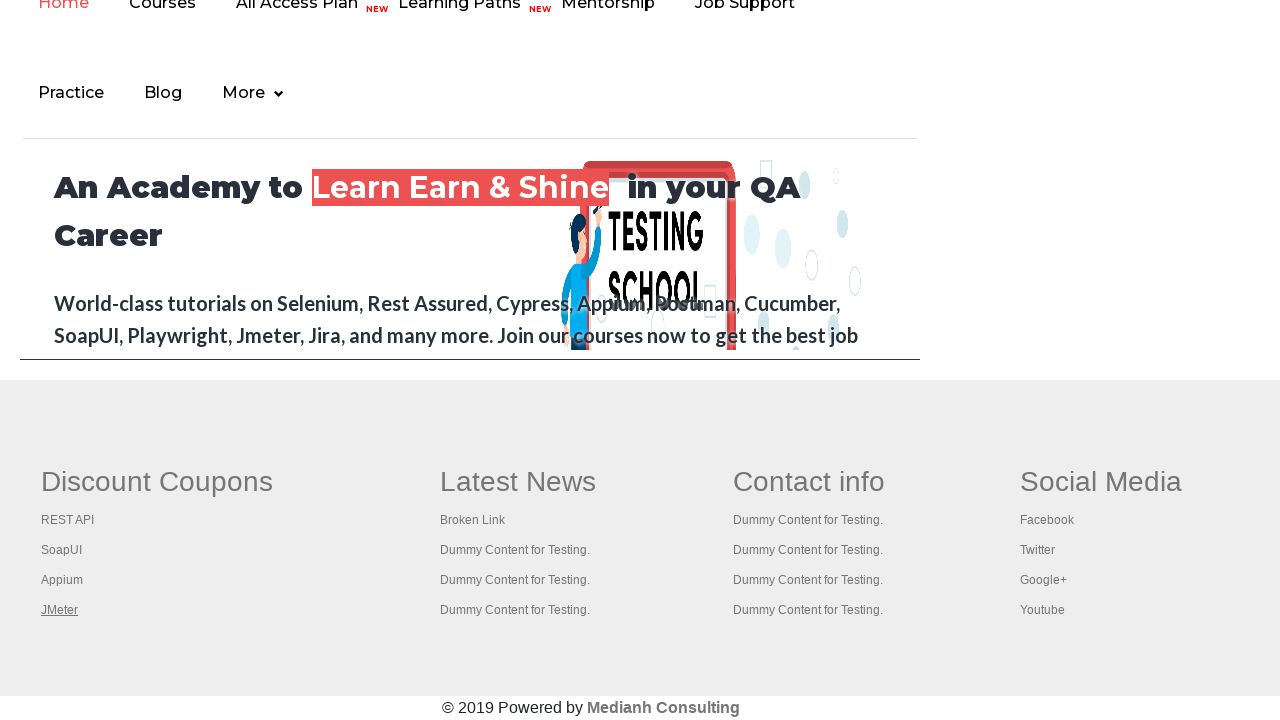

Retrieved page title: Apache JMeter - Apache JMeter™
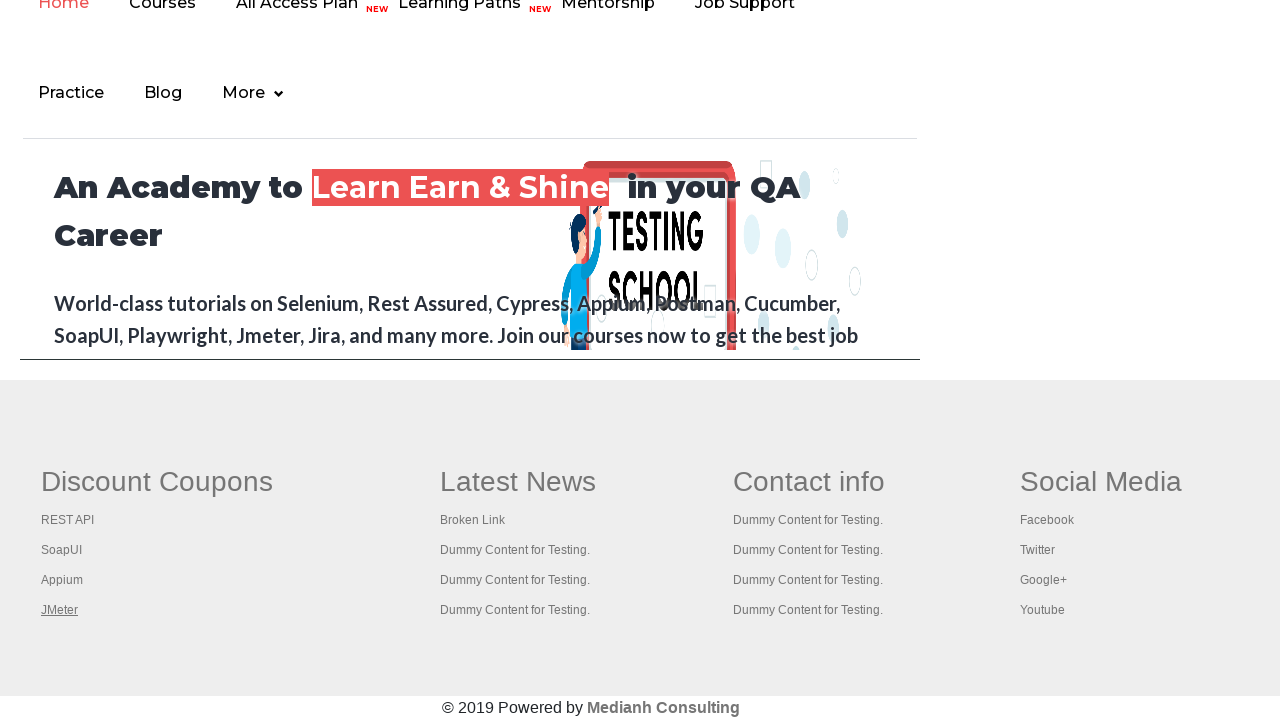

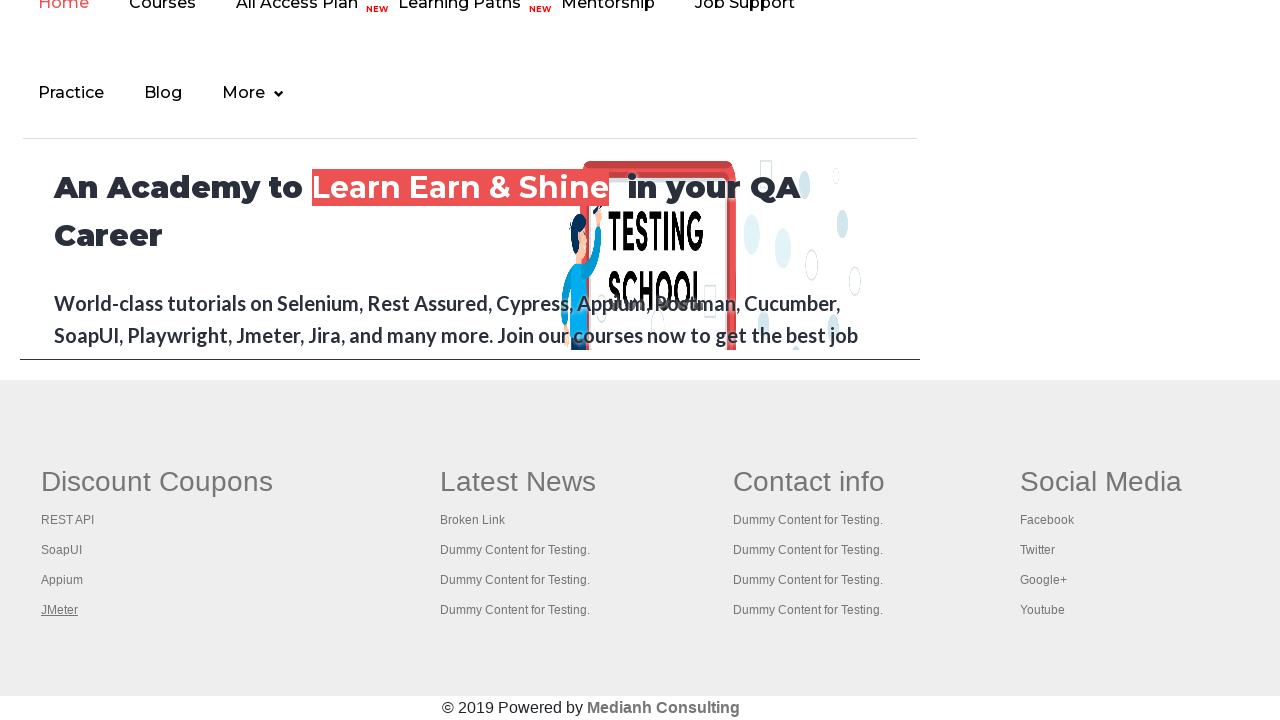